Tests checkbox functionality by clicking a "friends and family" checkbox, verifying it becomes selected, and counting the total number of checkboxes on the page.

Starting URL: https://rahulshettyacademy.com/dropdownsPractise/

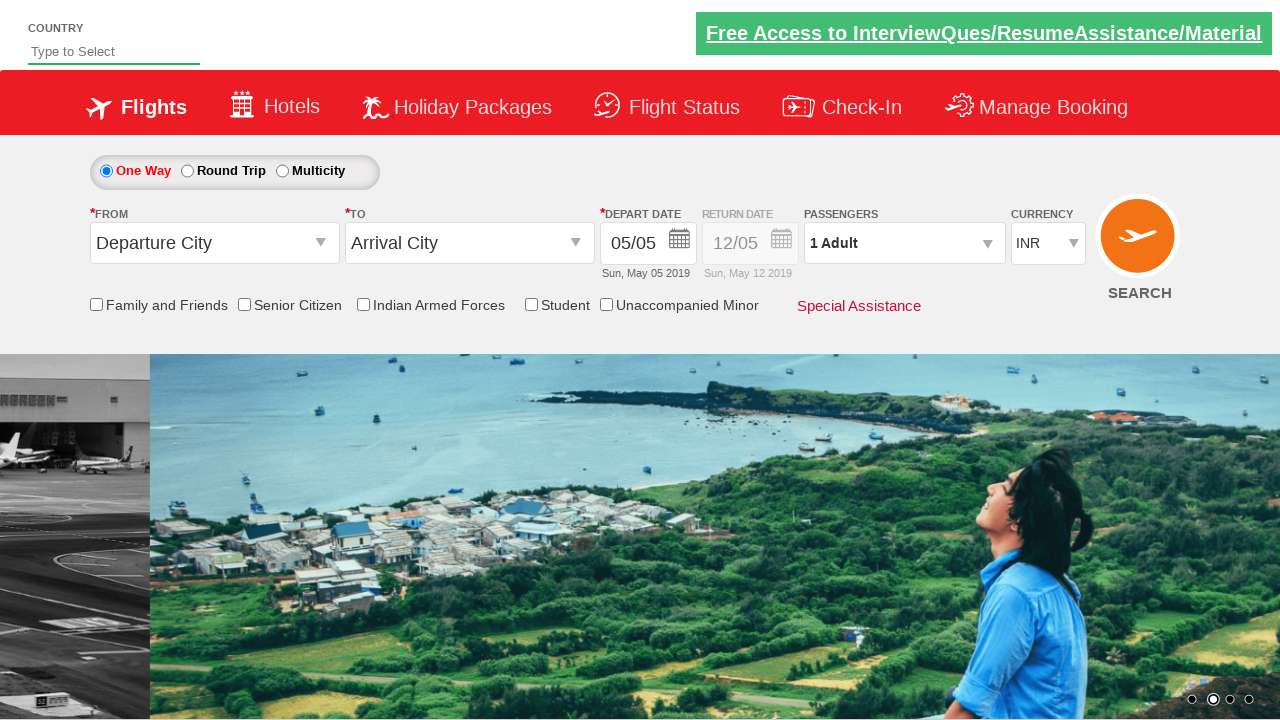

Navigated to dropdownsPractise page
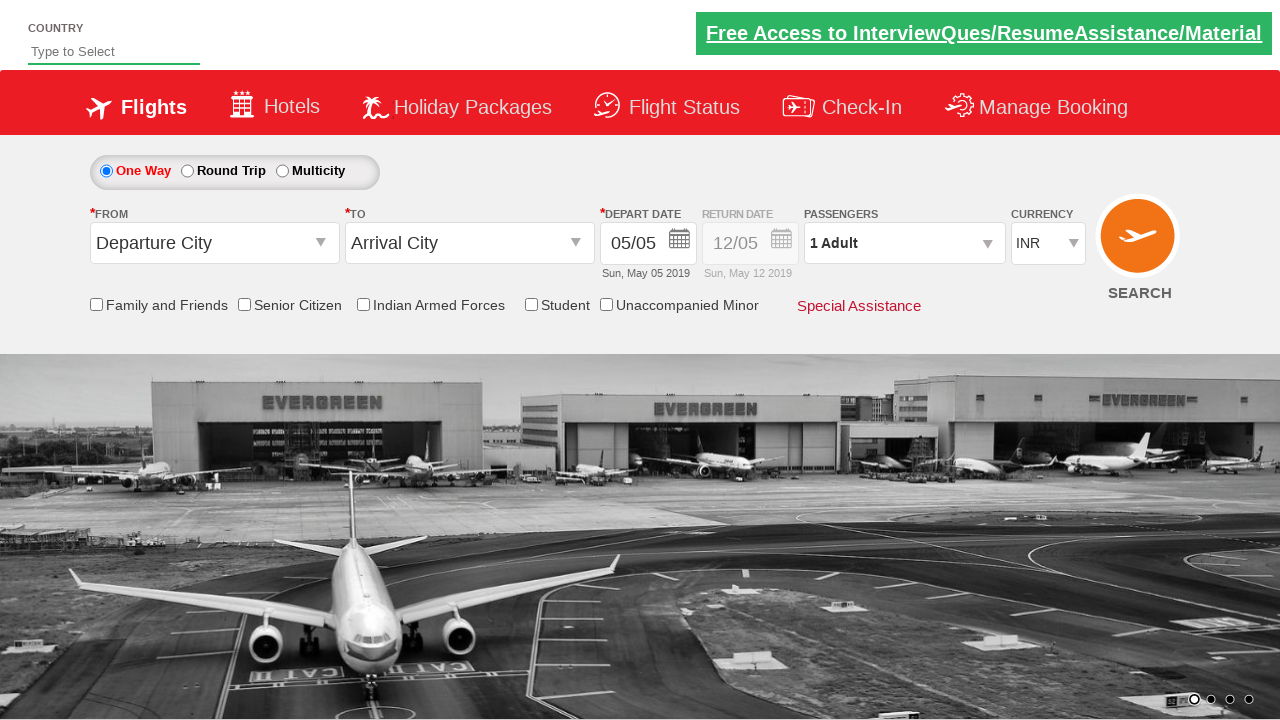

Clicked the friends and family checkbox at (96, 304) on #ctl00_mainContent_chk_friendsandfamily
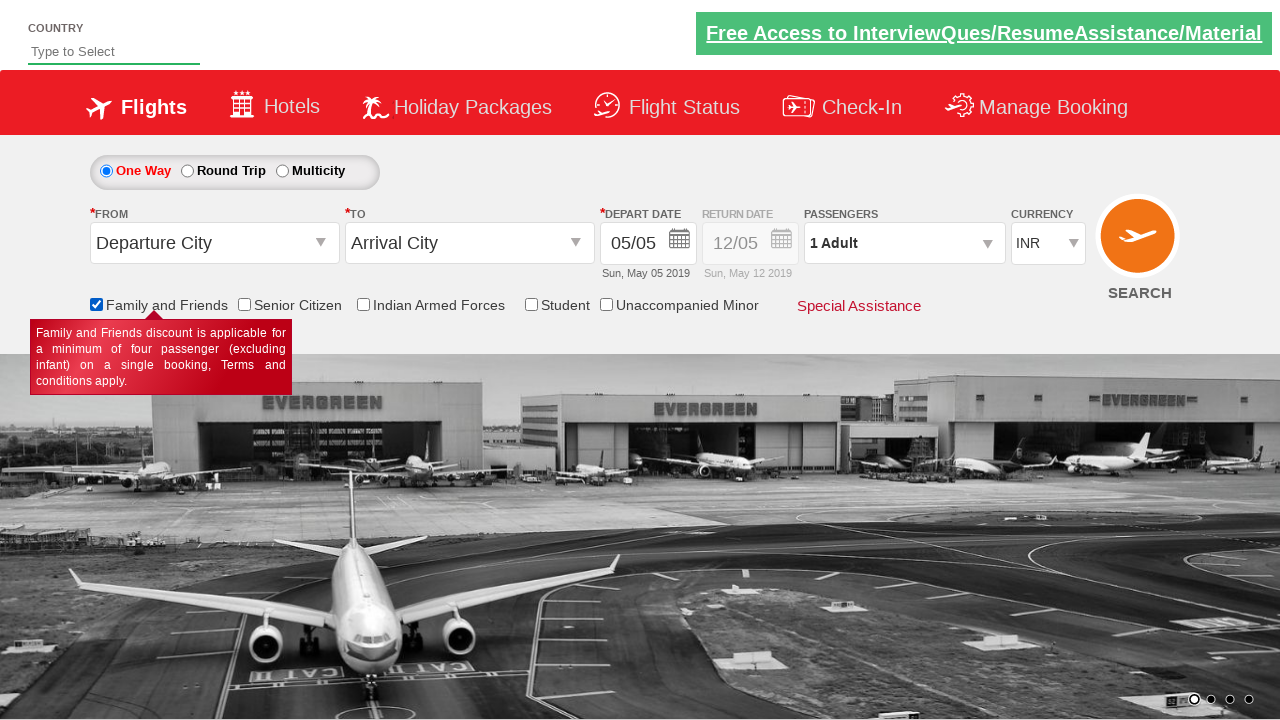

Verified friends and family checkbox is selected
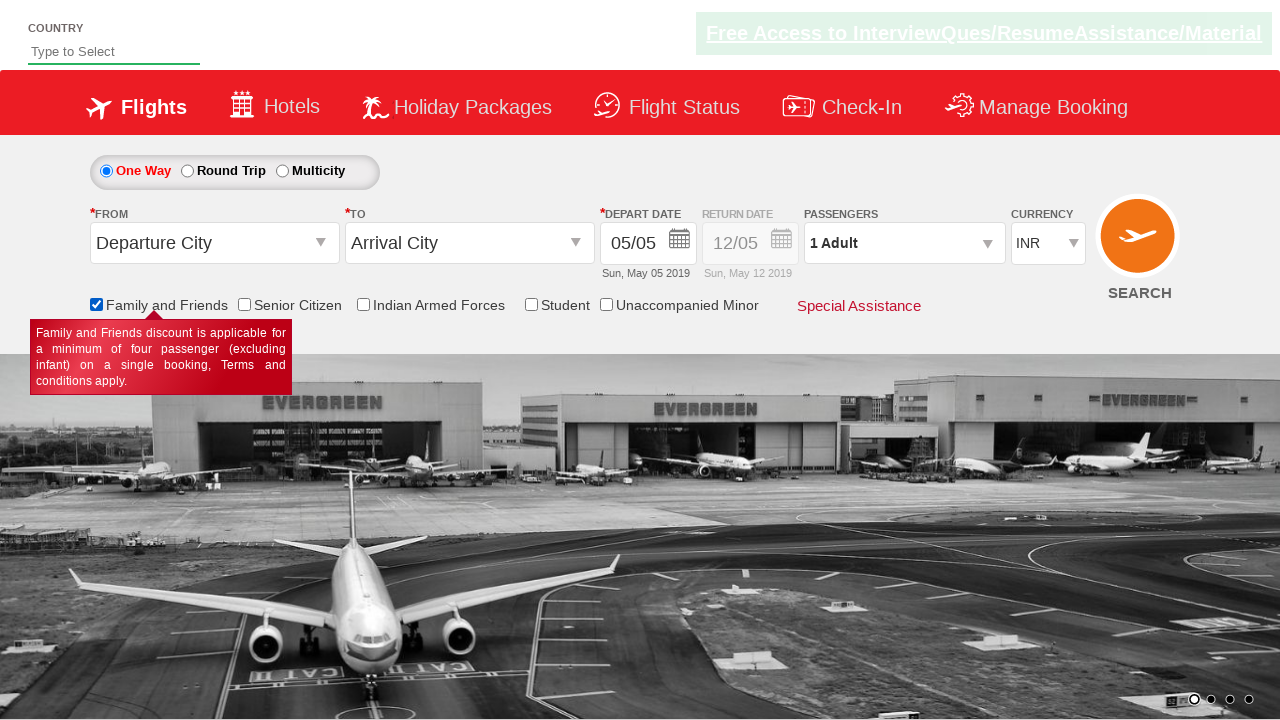

Counted all checkboxes on the page: 6
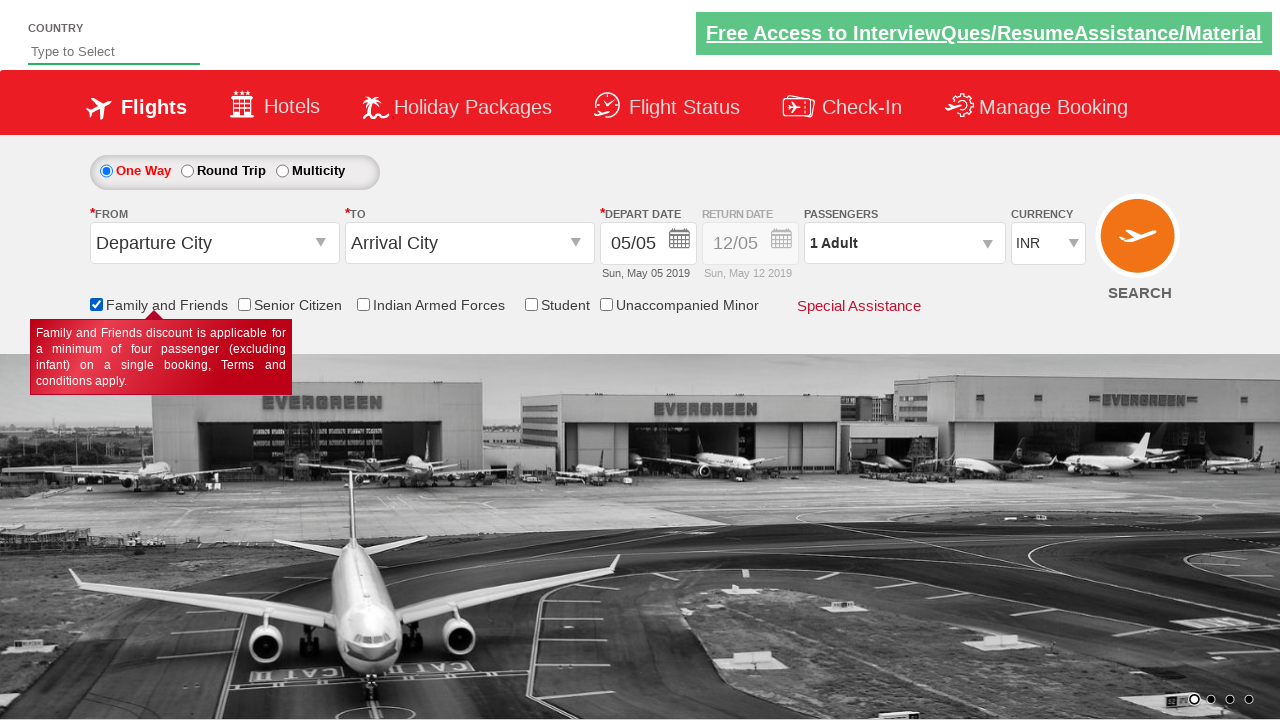

Verified total checkbox count is 6
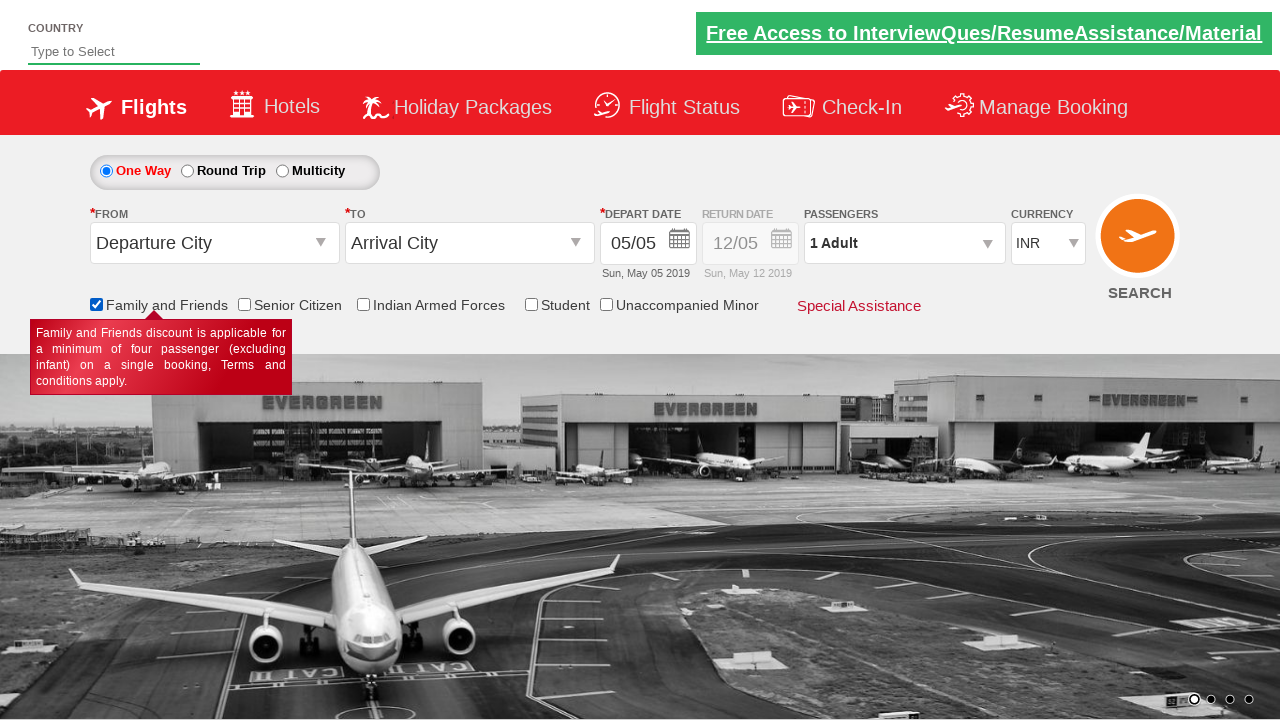

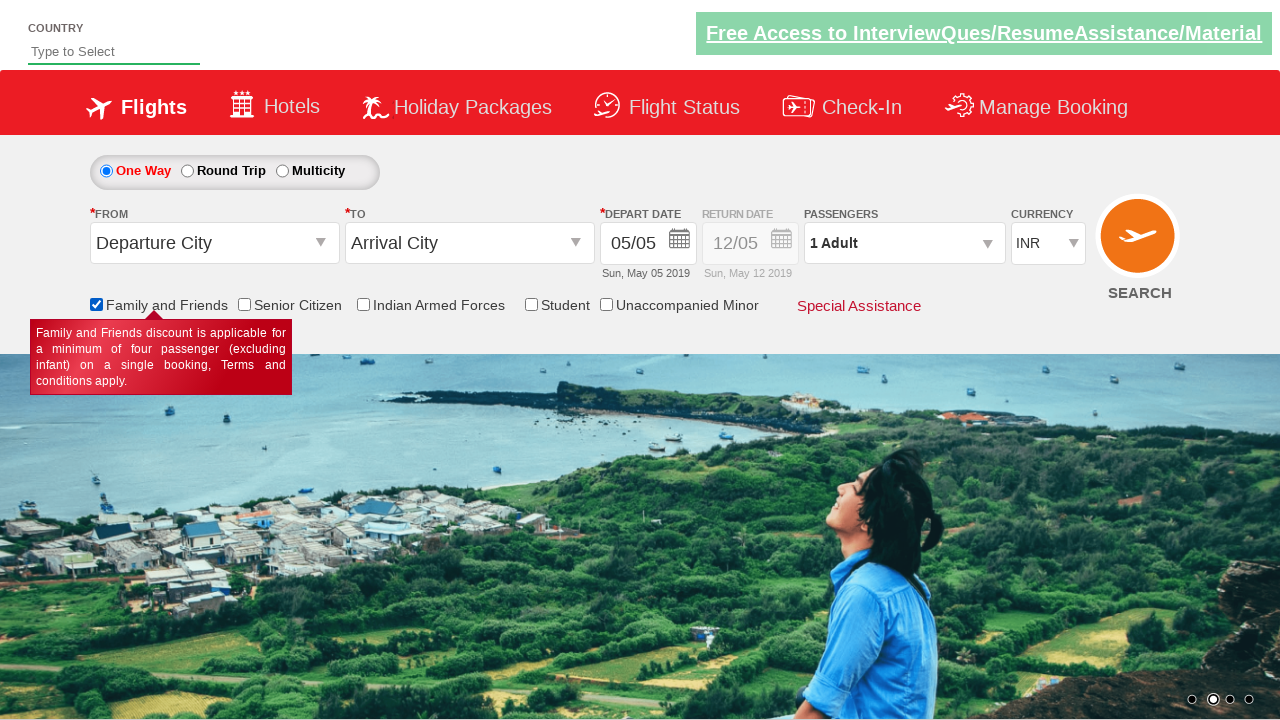